Verifies the loss amount calculation by comparing system exchange amount with bank exchange amount

Starting URL: https://www.paysera.bg/v2/en-LT/fees/currency-conversion-calculator

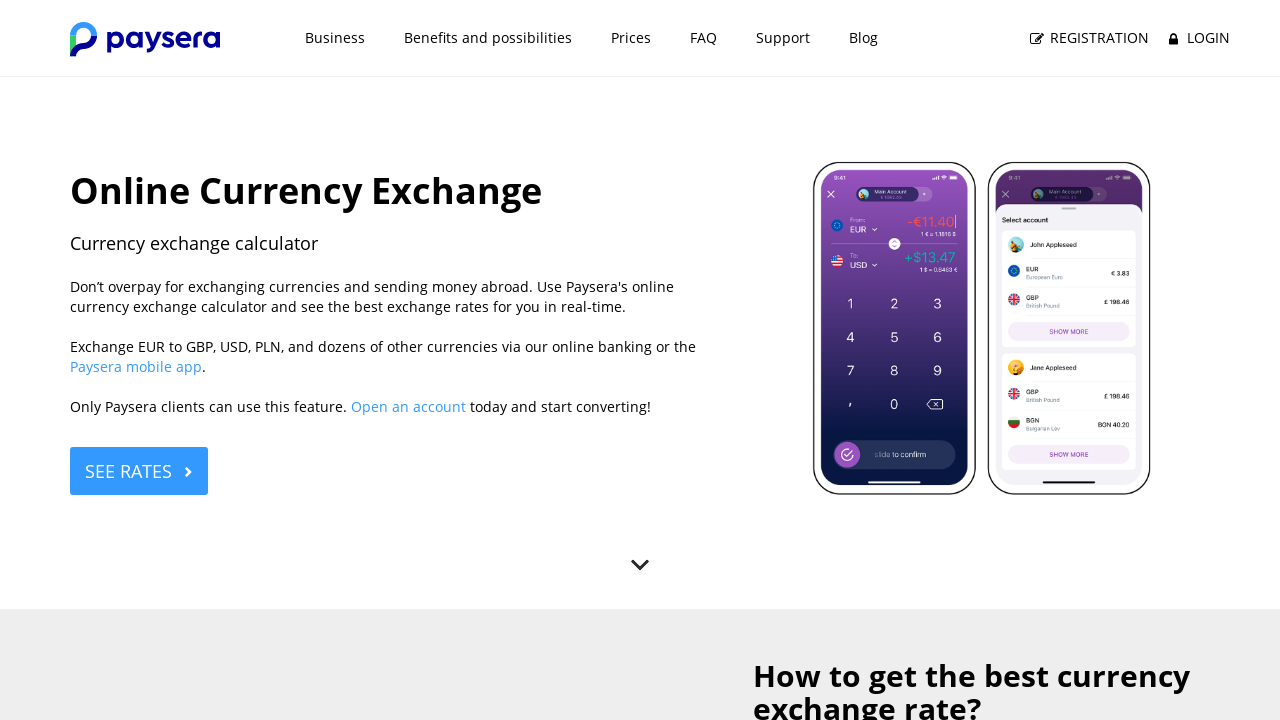

Filled amount field with '100' to trigger loss amount calculation on input[data-ng-model='currencyExchangeVM.filter.from_amount']
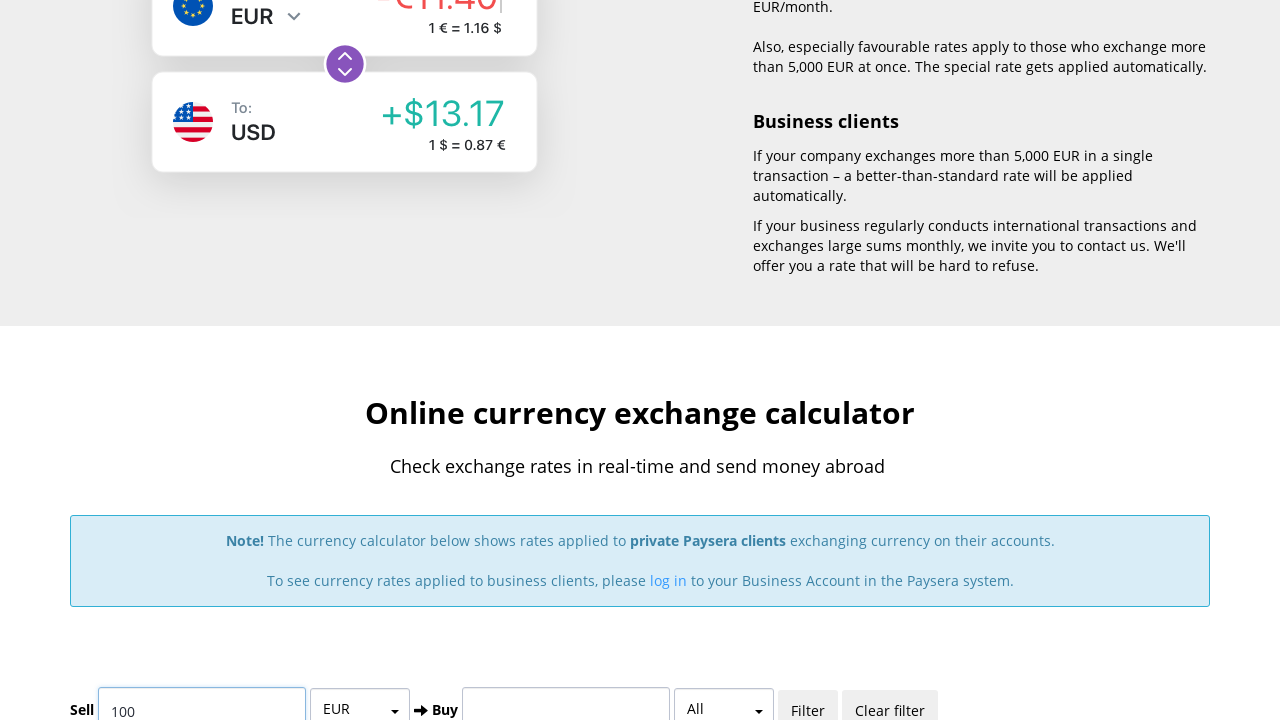

Waited 1000ms for calculations to complete
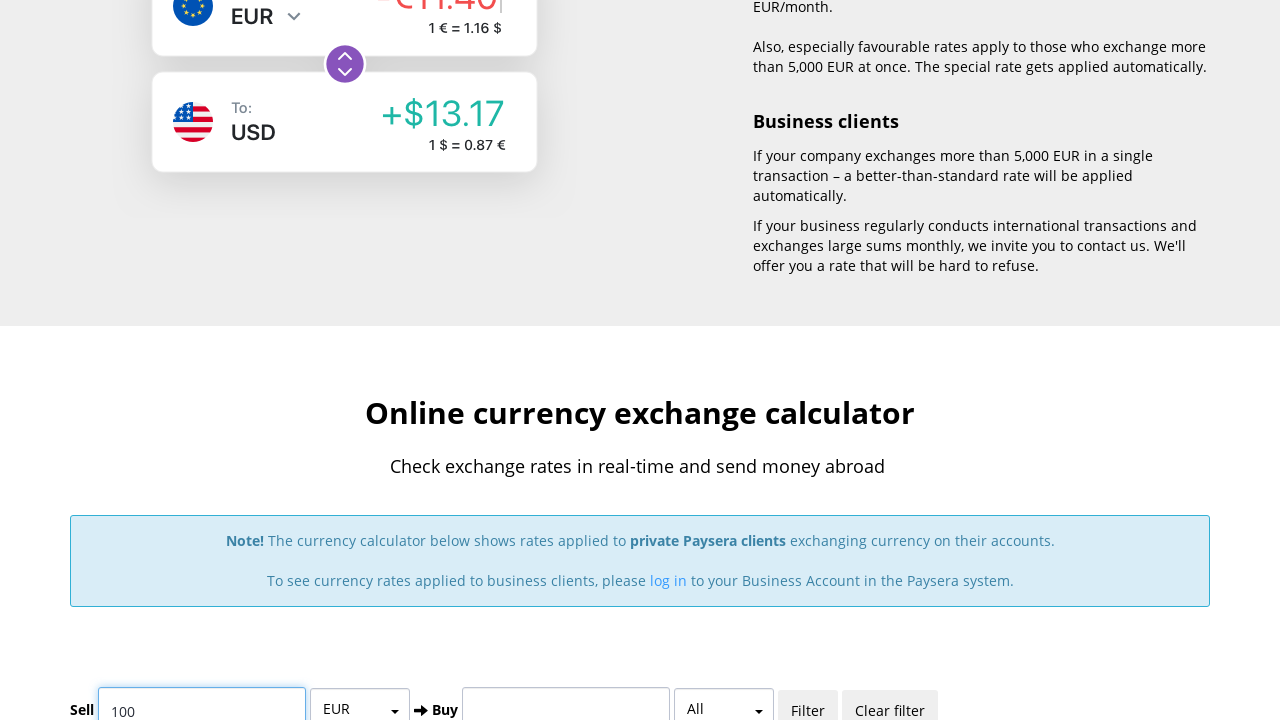

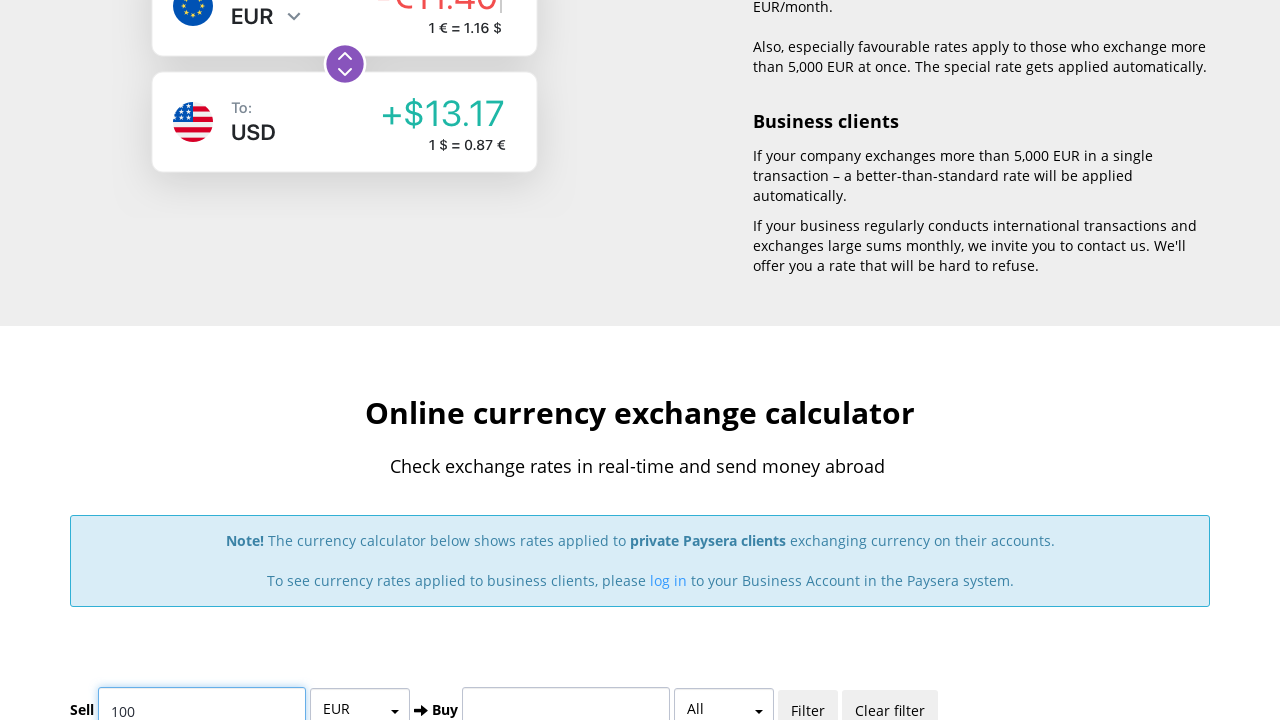